Tests checkbox functionality by verifying initial states and toggling checkbox selections

Starting URL: https://practice.cydeo.com/checkboxes

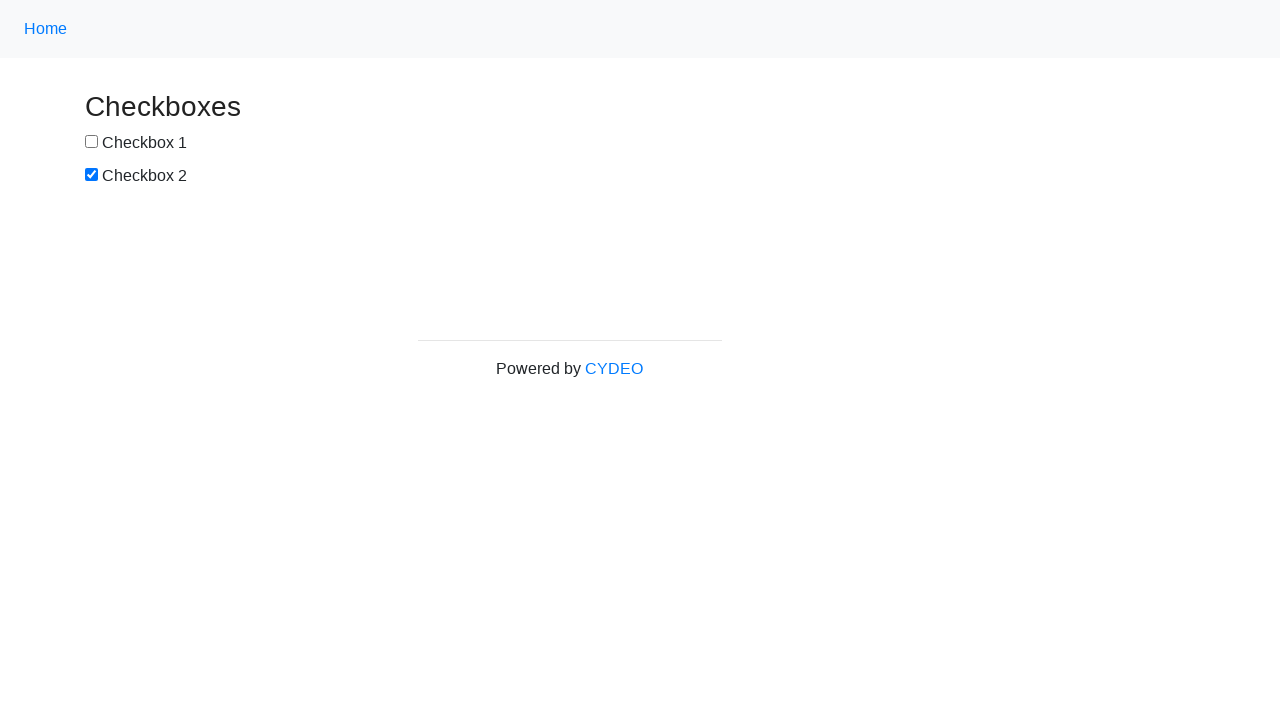

Located all checkboxes on the page
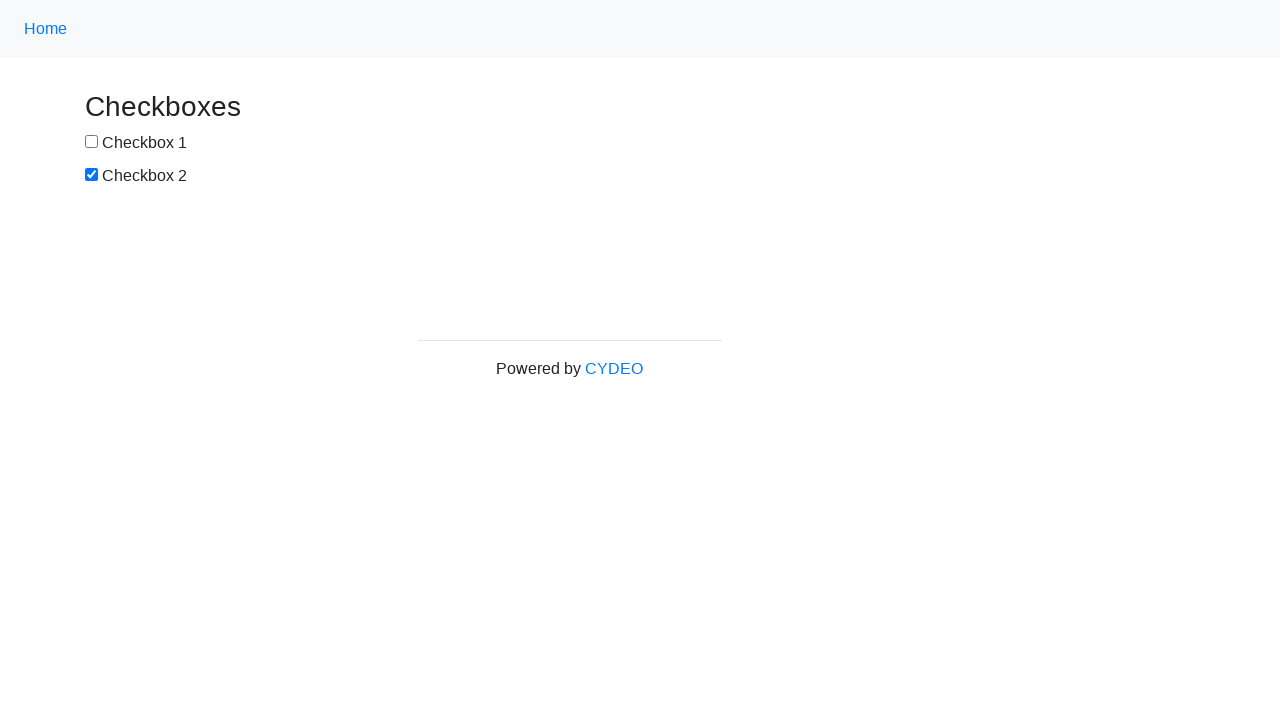

Verified first checkbox is unchecked initially
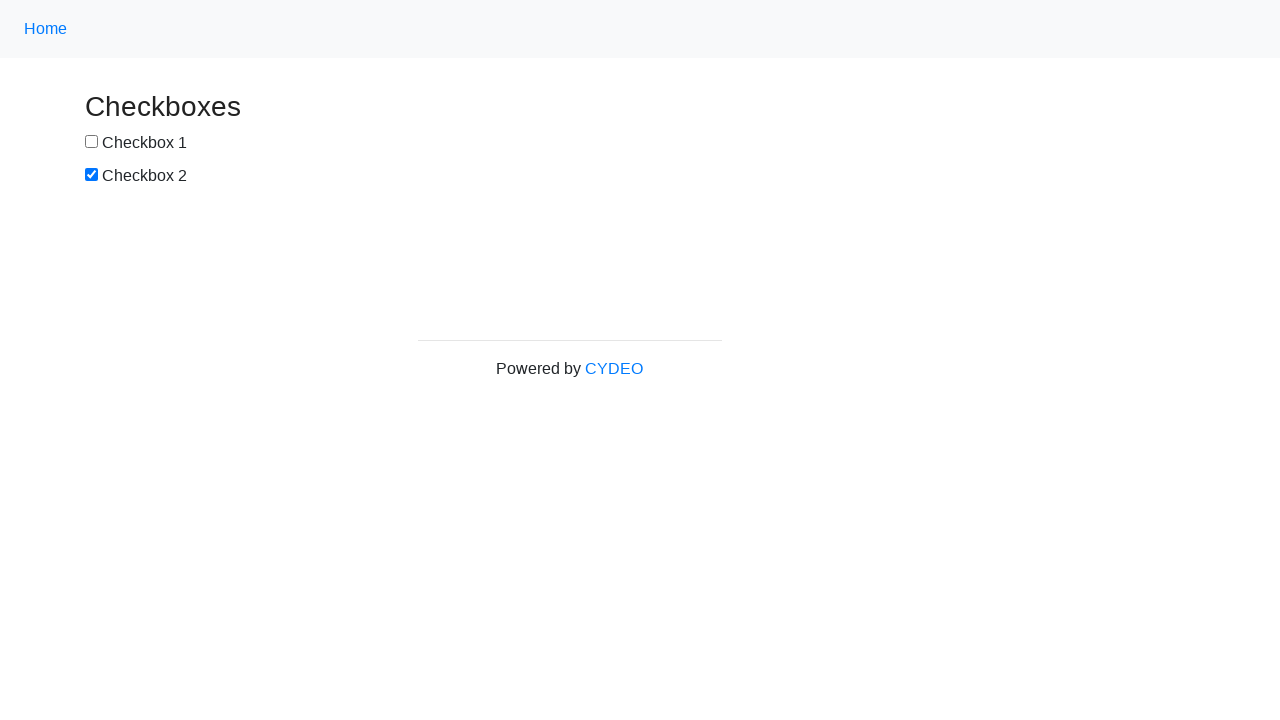

Verified second checkbox is checked initially
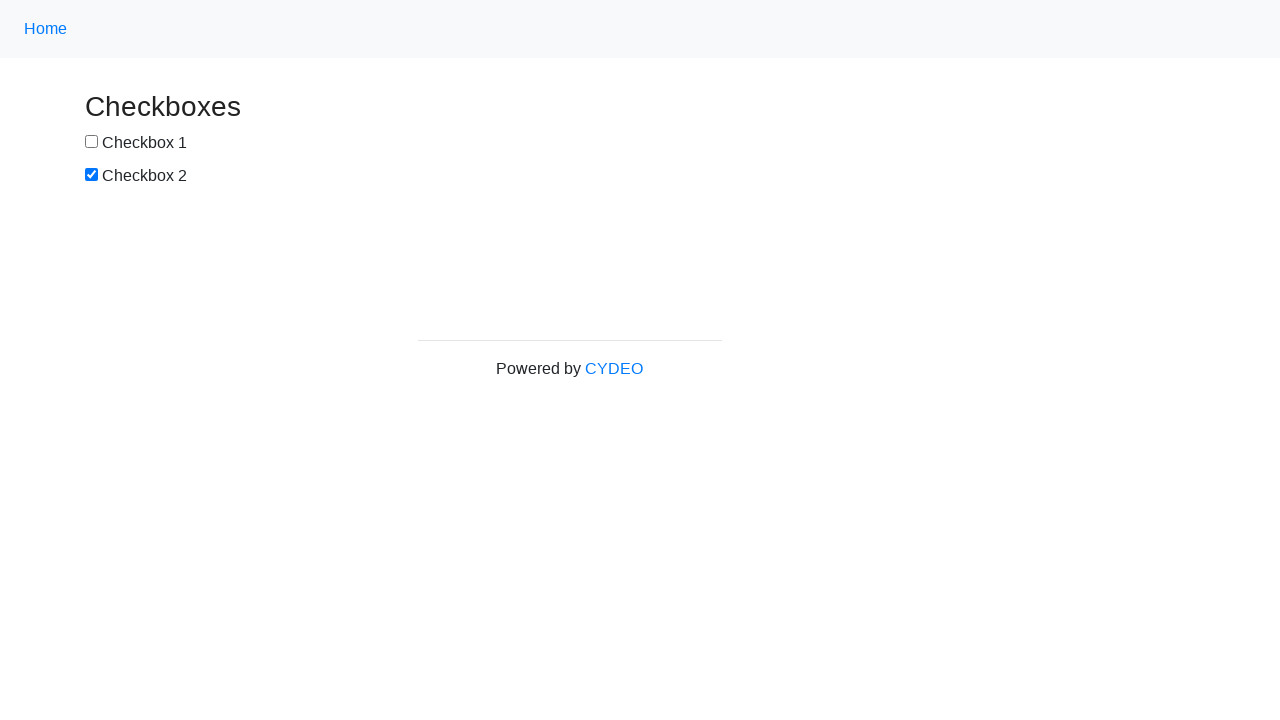

Clicked first checkbox to toggle it at (92, 142) on input[type='checkbox'] >> nth=0
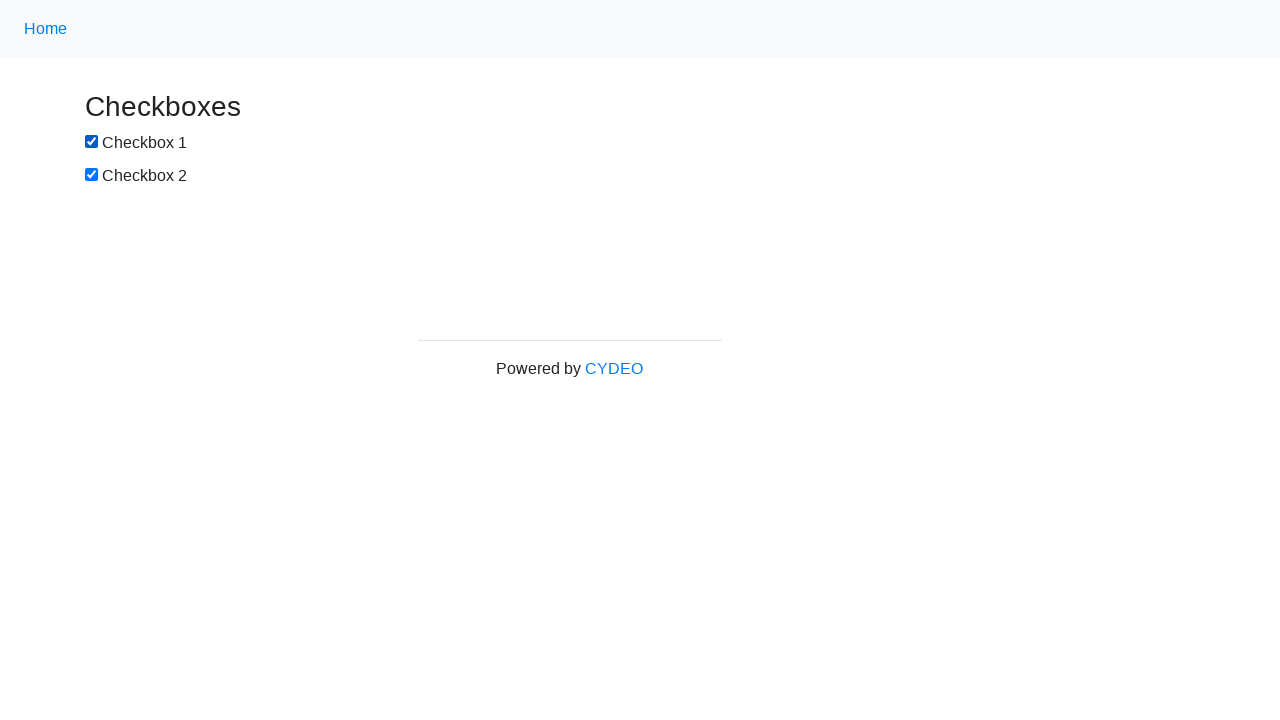

Clicked second checkbox to toggle it at (92, 175) on input[type='checkbox'] >> nth=1
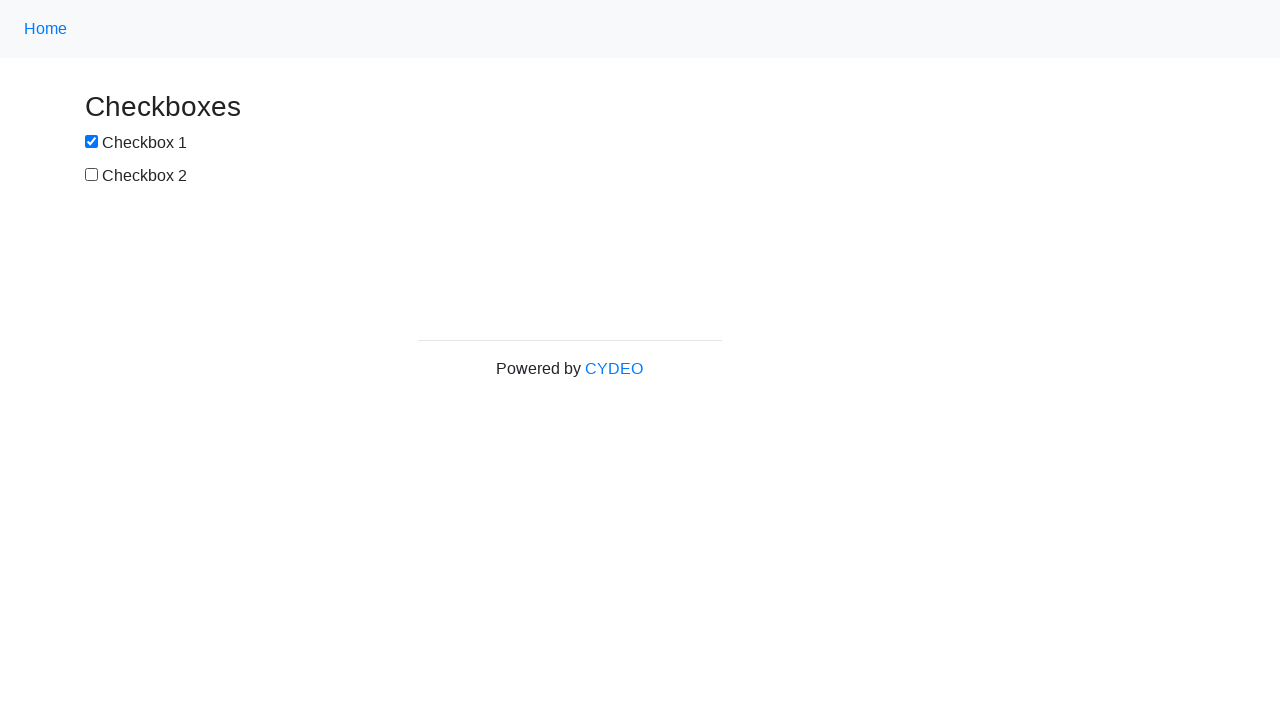

Verified first checkbox is now checked after toggle
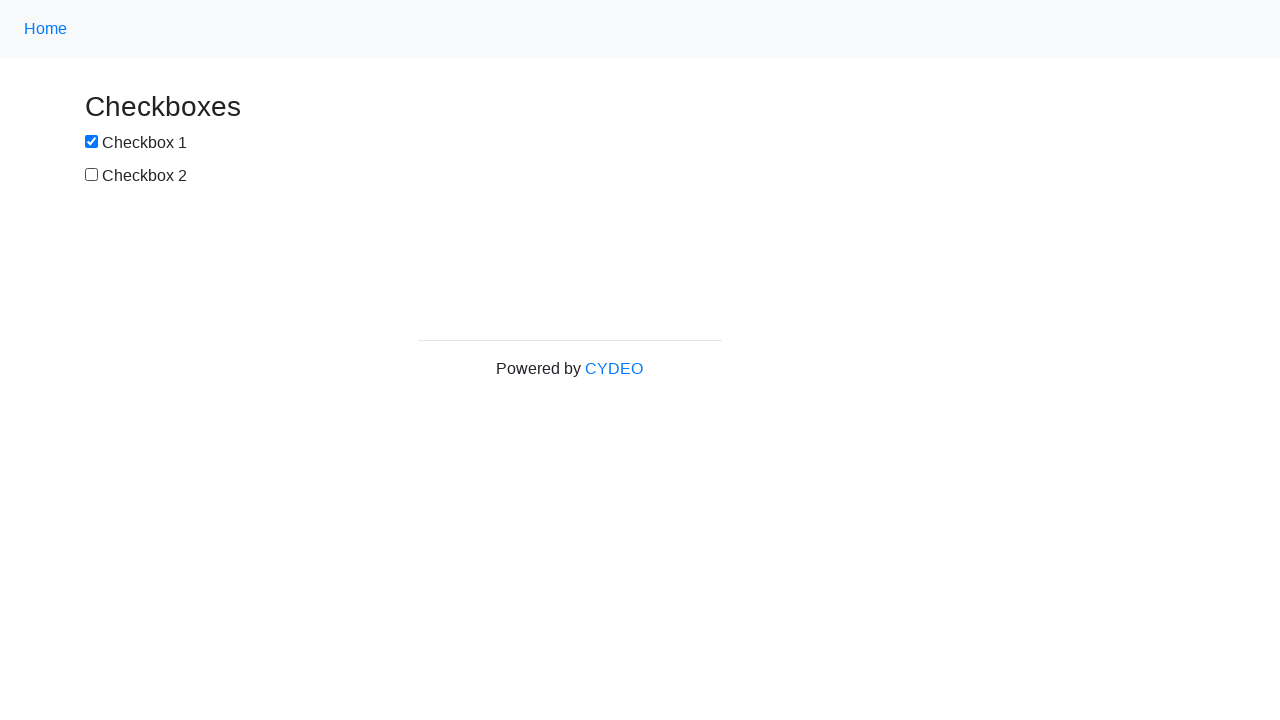

Verified second checkbox is now unchecked after toggle
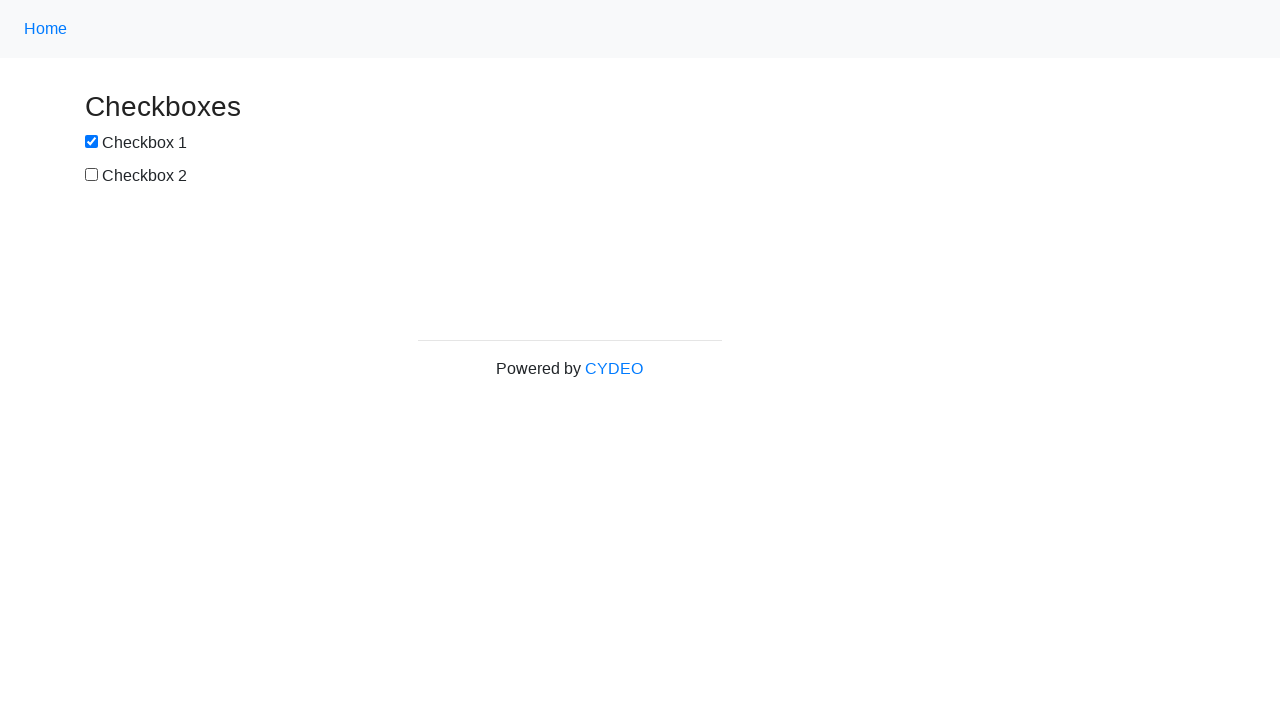

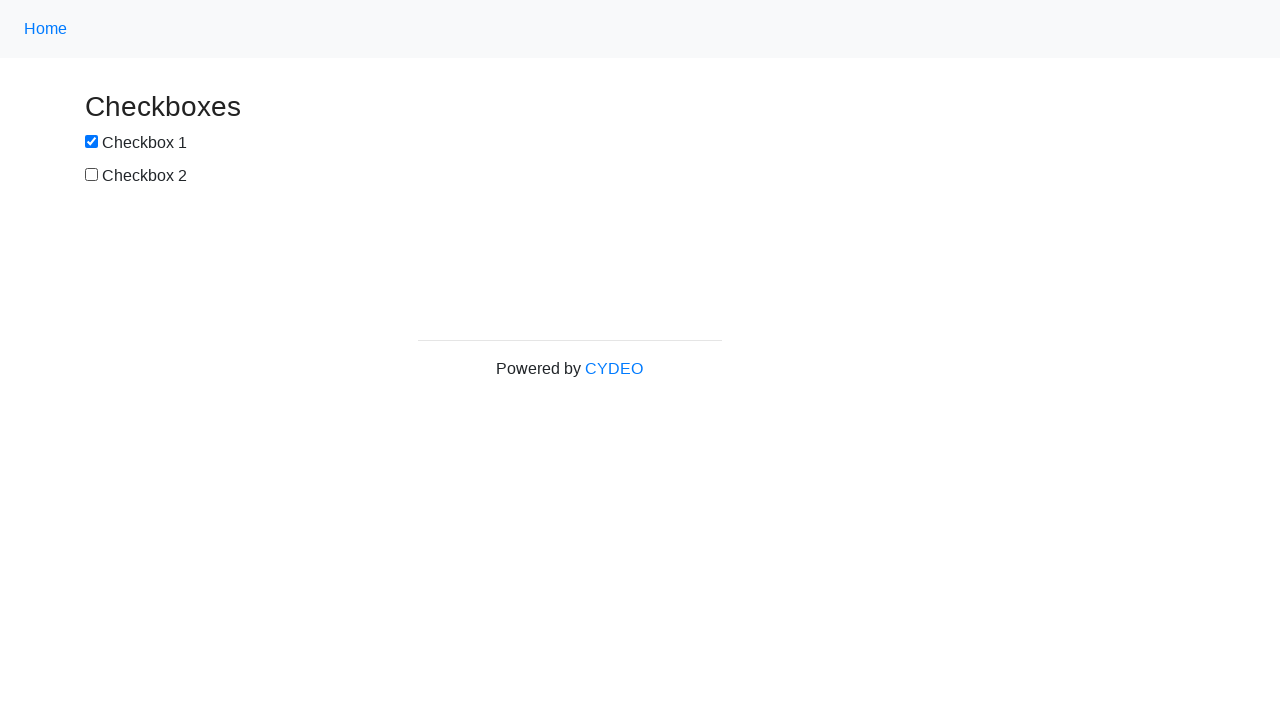